Fills out the DemoQA practice form with personal information including name, email, gender, phone, date of birth, subjects, hobbies, address, state and city, then submits the form and verifies the confirmation modal appears.

Starting URL: https://demoqa.com/automation-practice-form

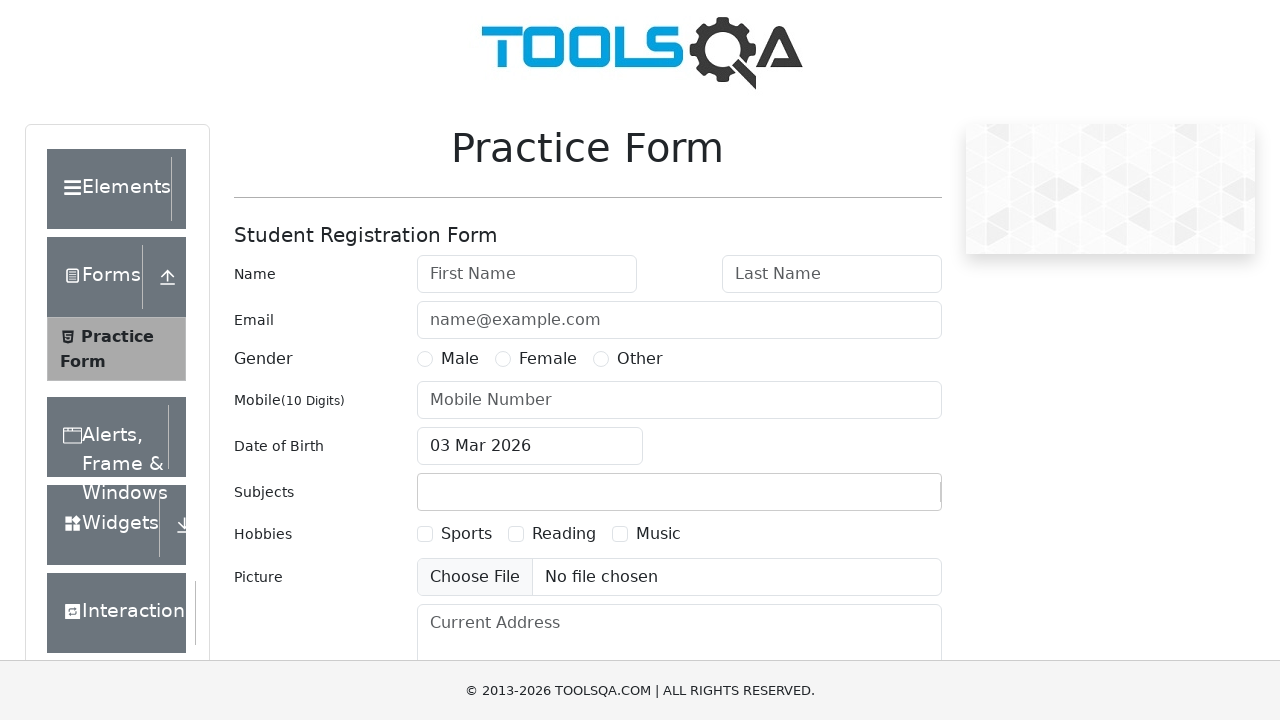

Filled first name field with 'Michael' on #firstName
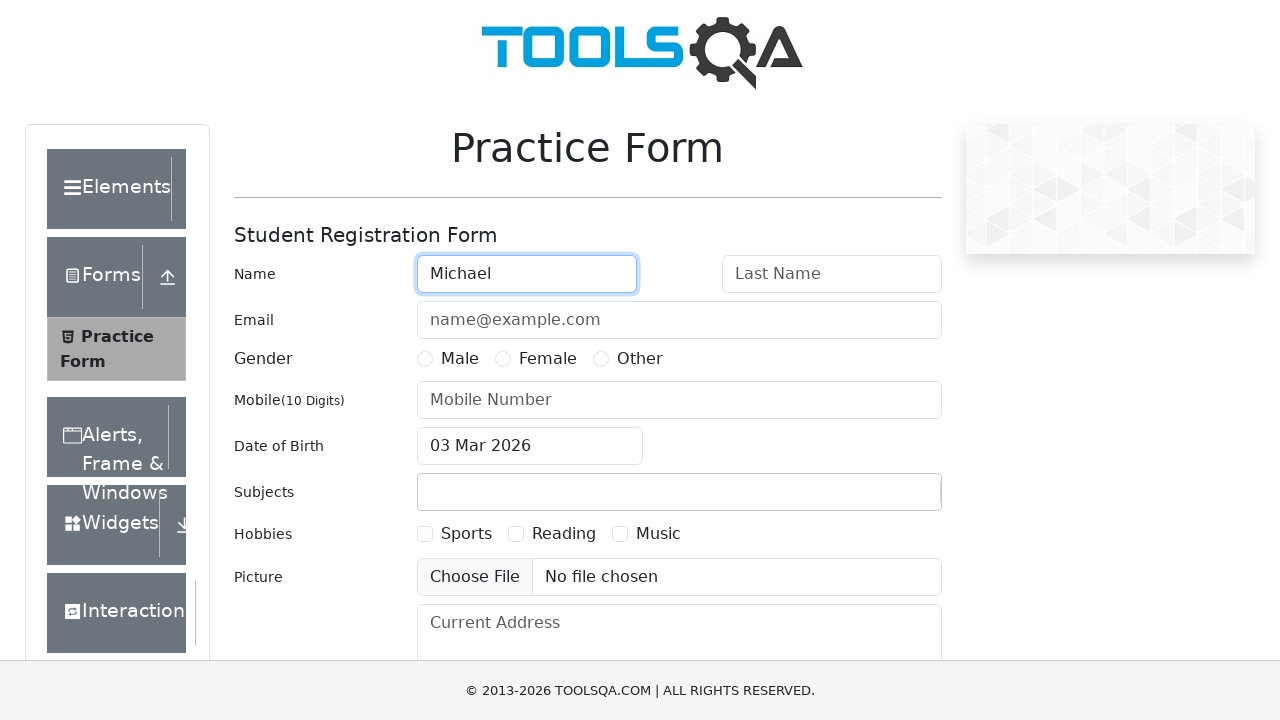

Filled last name field with 'Thompson' on #lastName
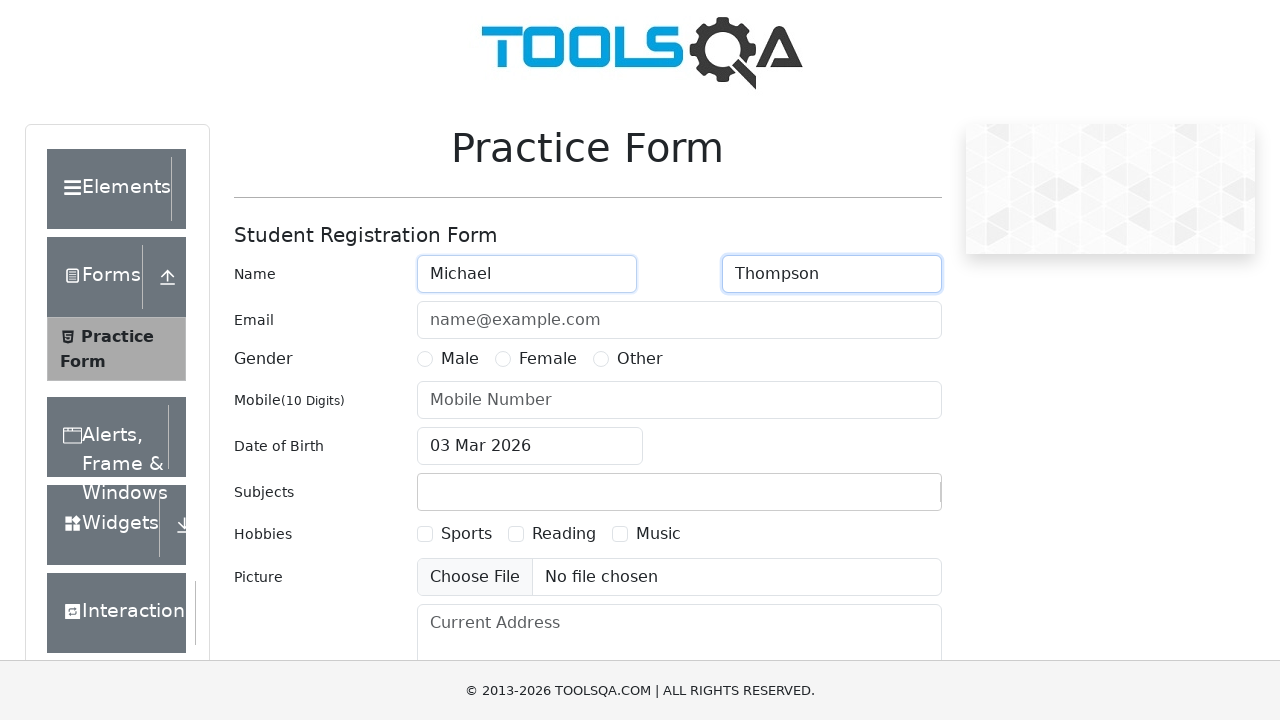

Filled email field with 'michael.thompson@example.com' on #userEmail
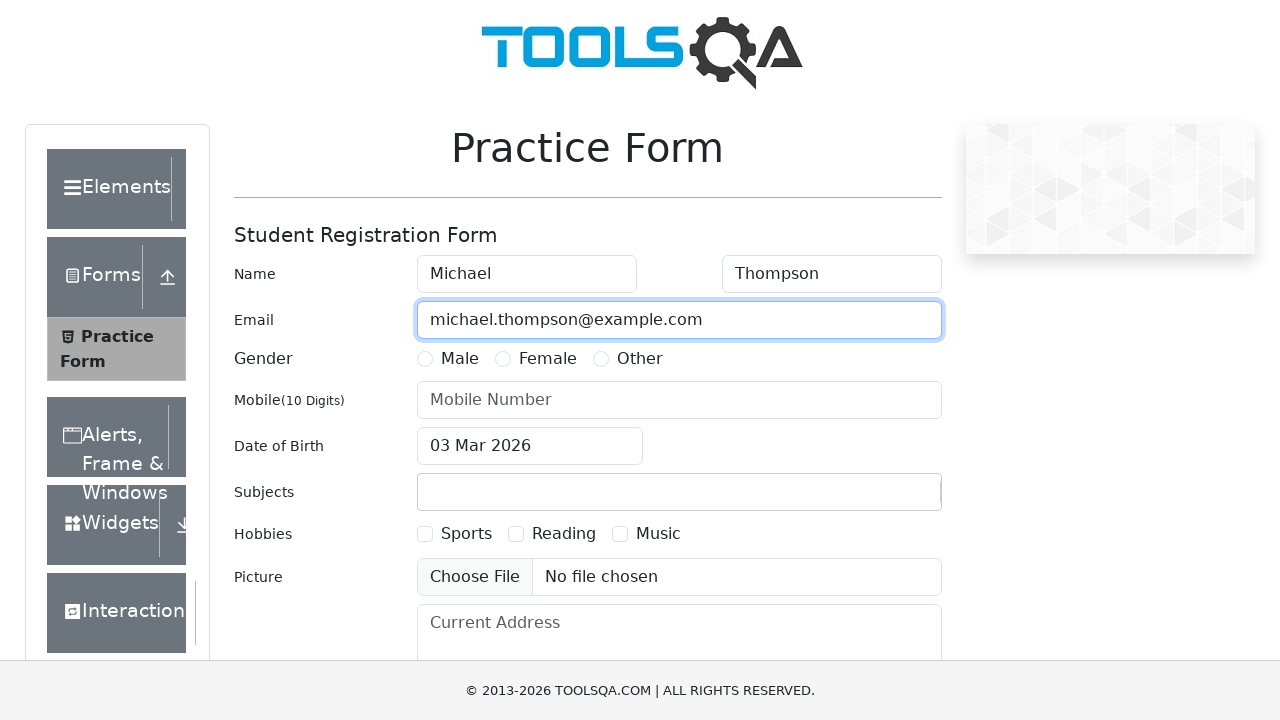

Selected Male gender option at (460, 359) on xpath=//label[text()='Male']
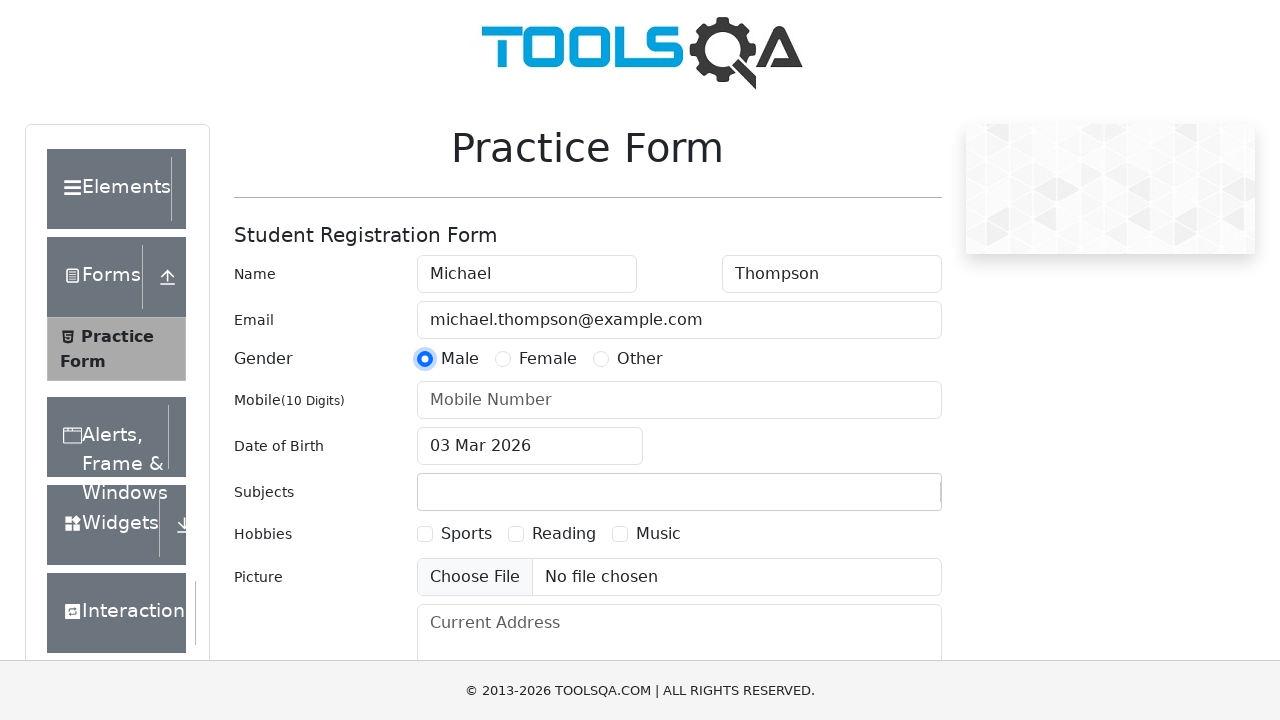

Filled mobile number field with '8725463190' on #userNumber
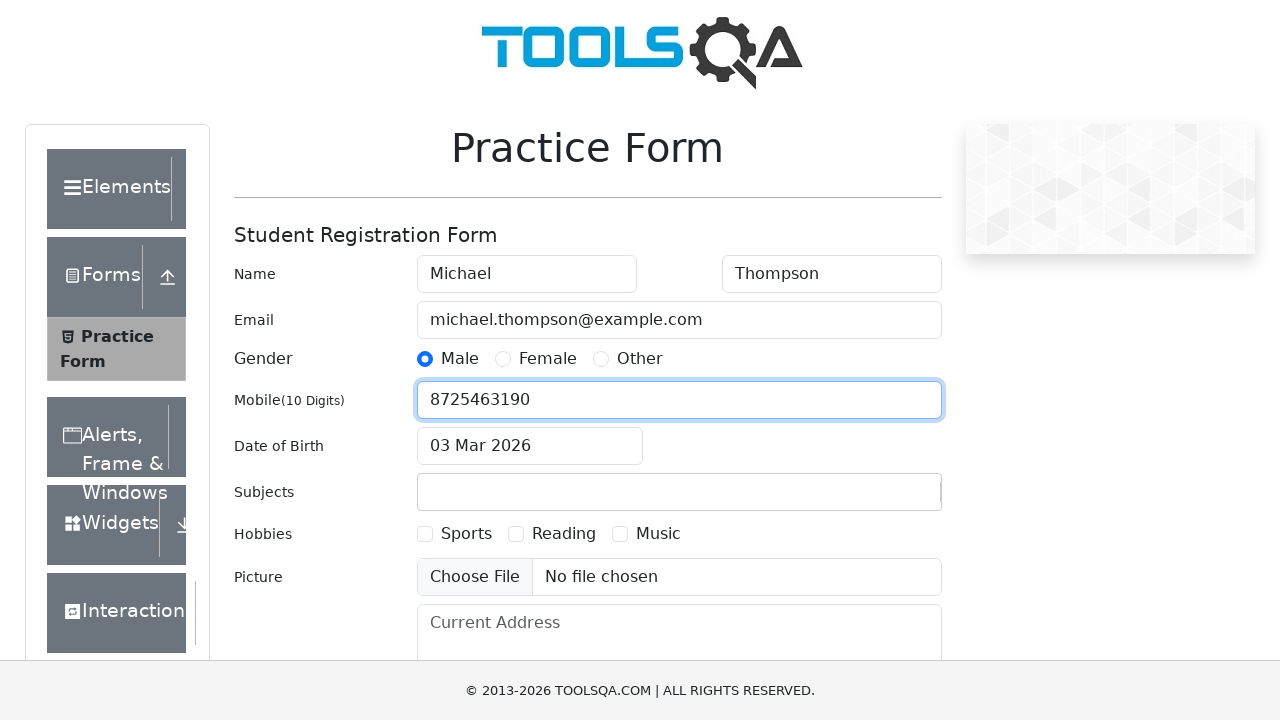

Clicked date of birth input field at (530, 446) on #dateOfBirthInput
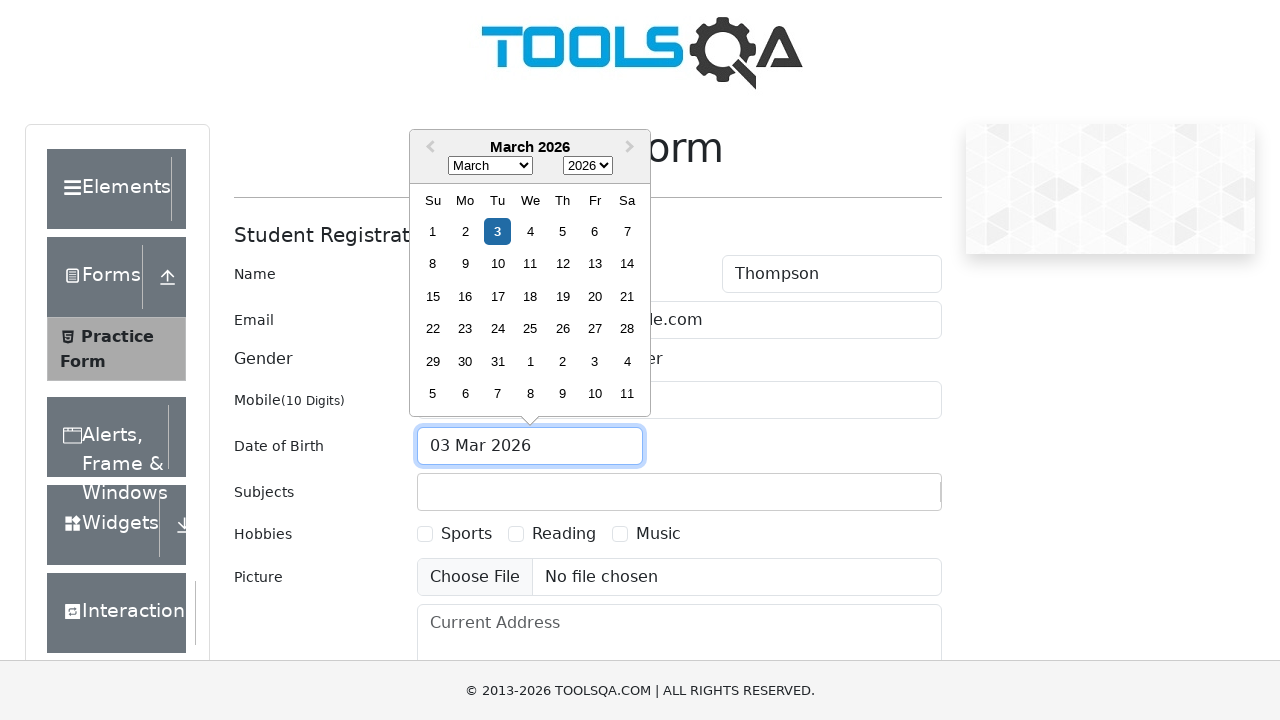

Selected all text in date of birth field
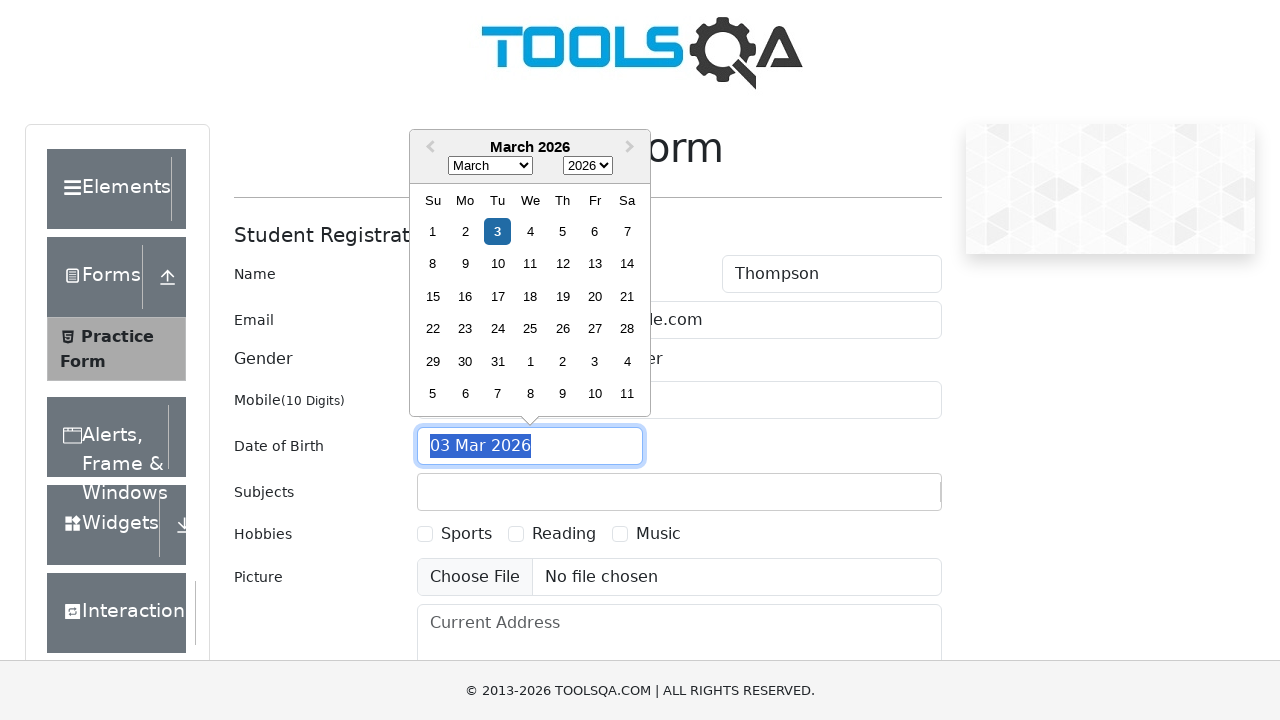

Entered date of birth '15 Mar 1992'
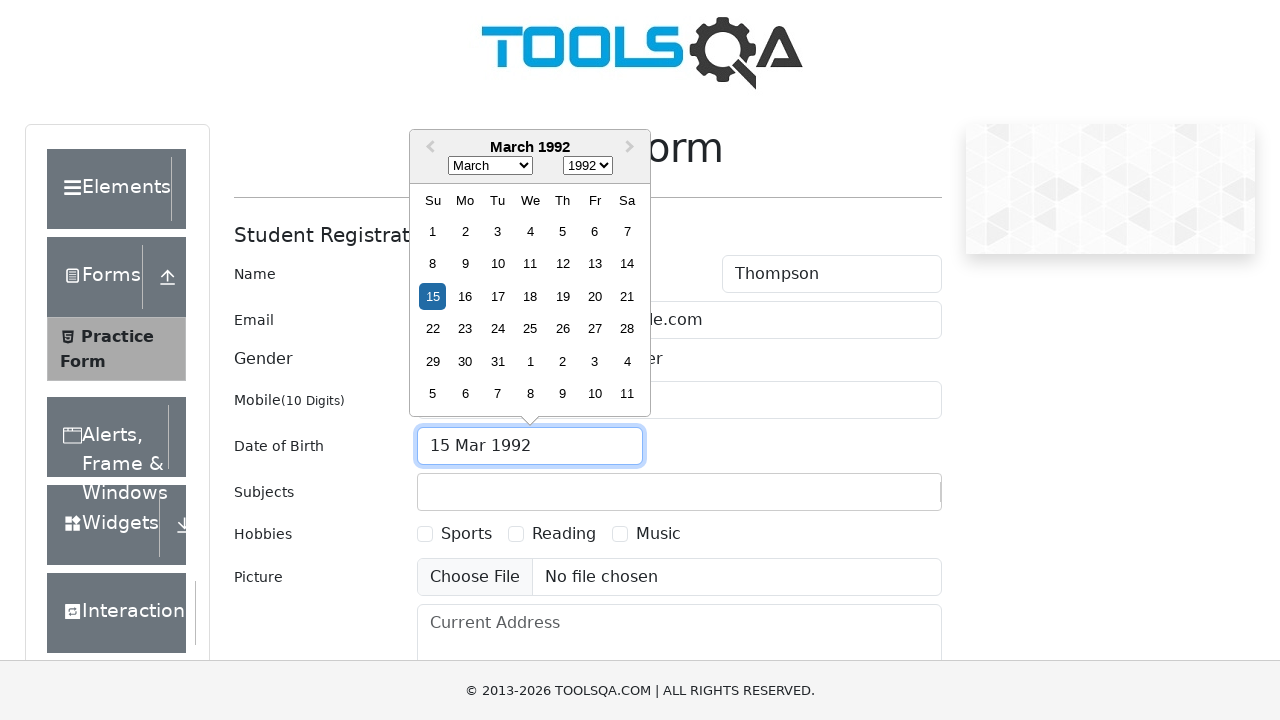

Confirmed date of birth entry
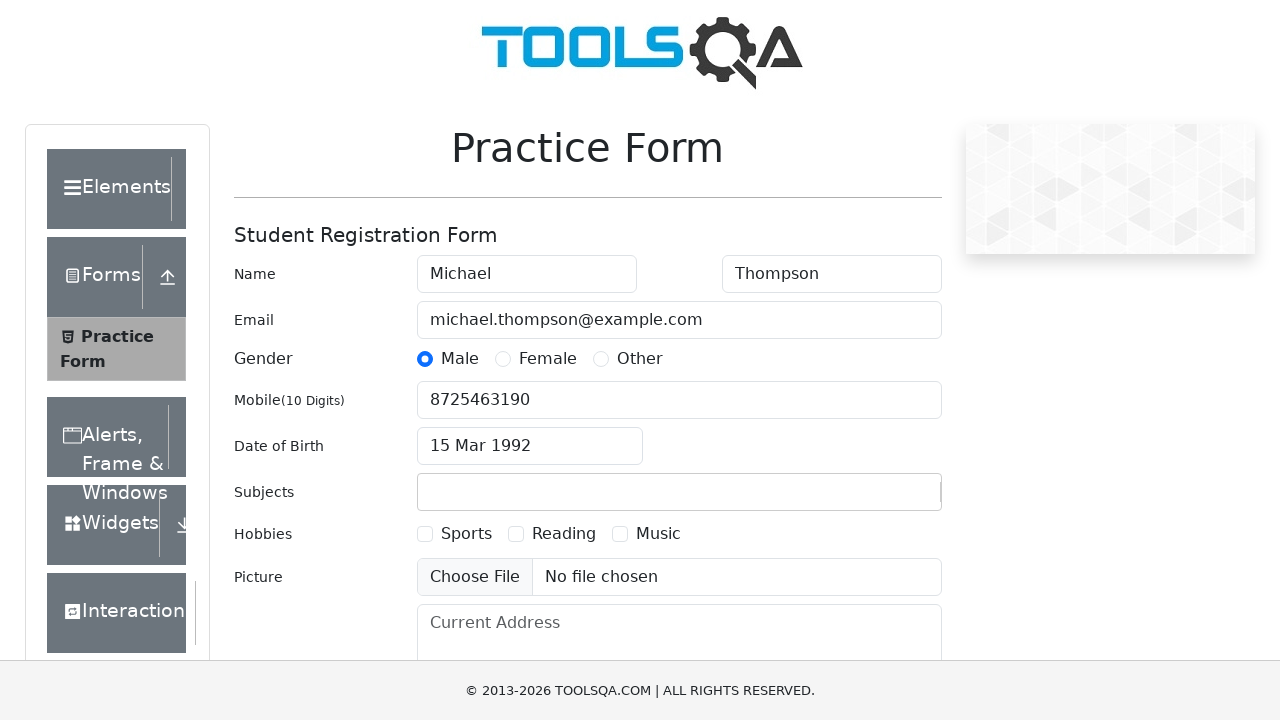

Filled subjects input with 'Maths' on #subjectsInput
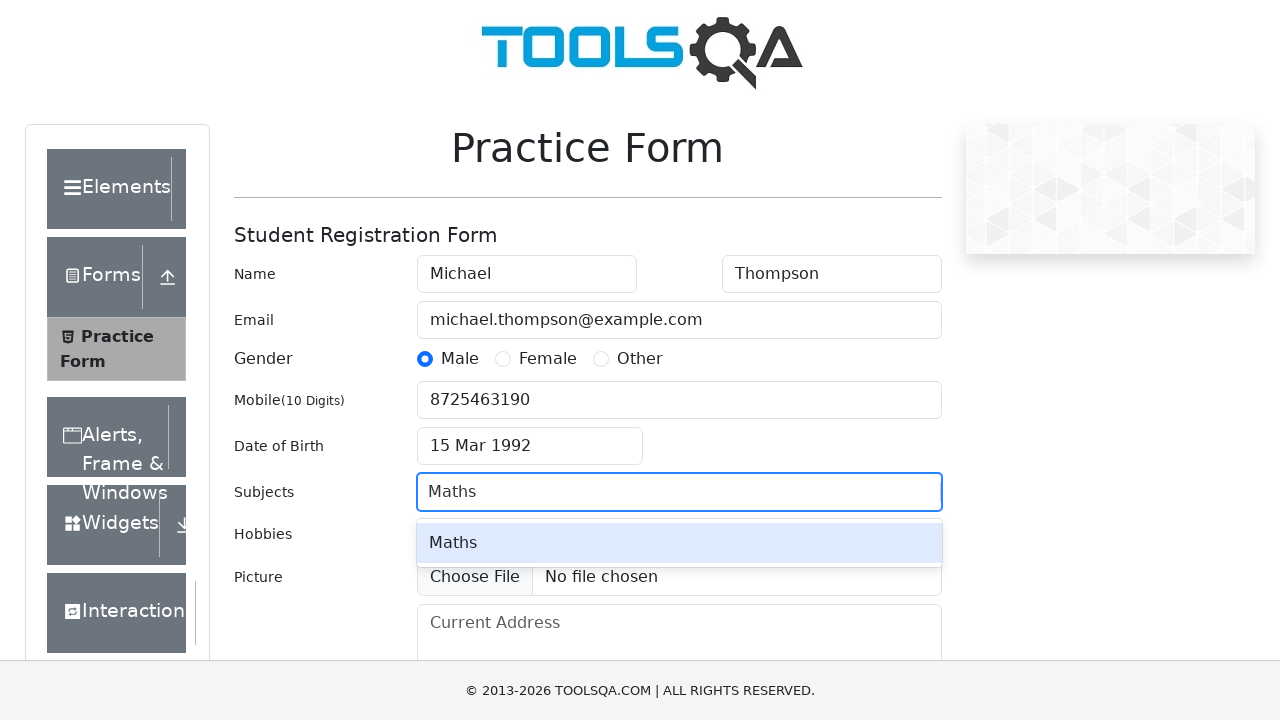

Confirmed Maths subject selection
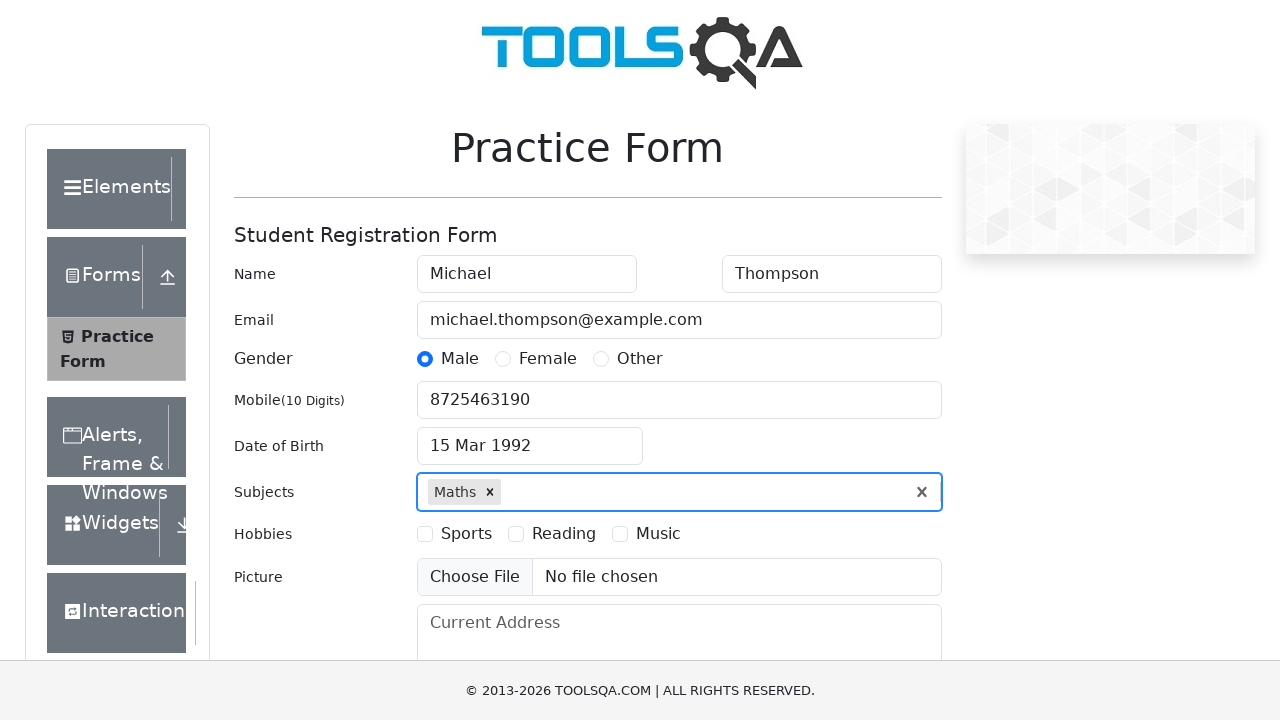

Filled subjects input with 'Physics' on #subjectsInput
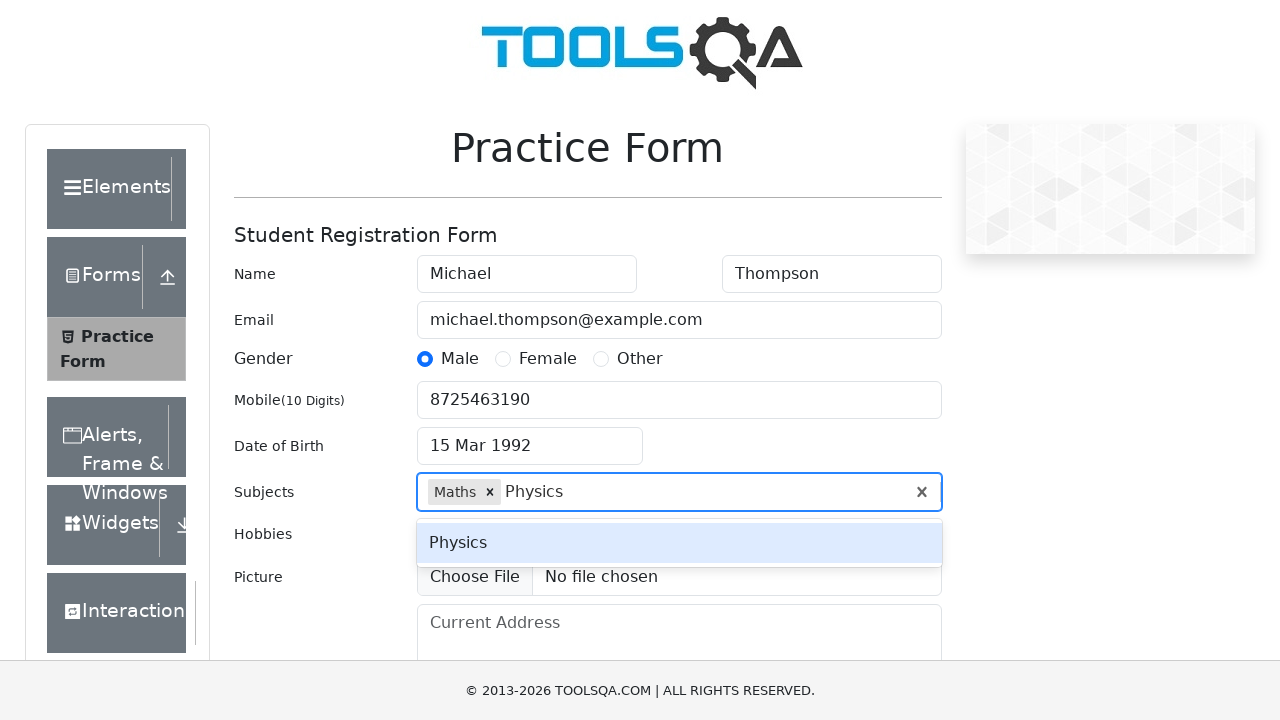

Confirmed Physics subject selection
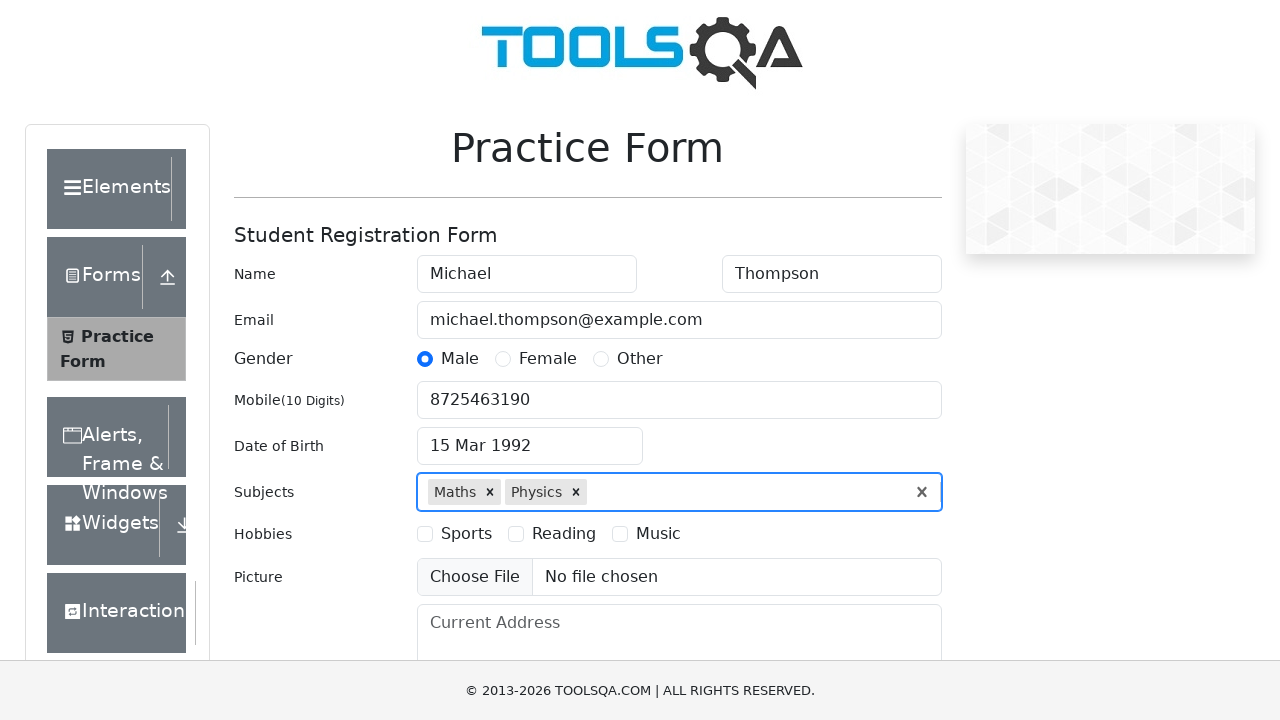

Selected Sports hobby checkbox at (466, 534) on xpath=//label[text()='Sports']
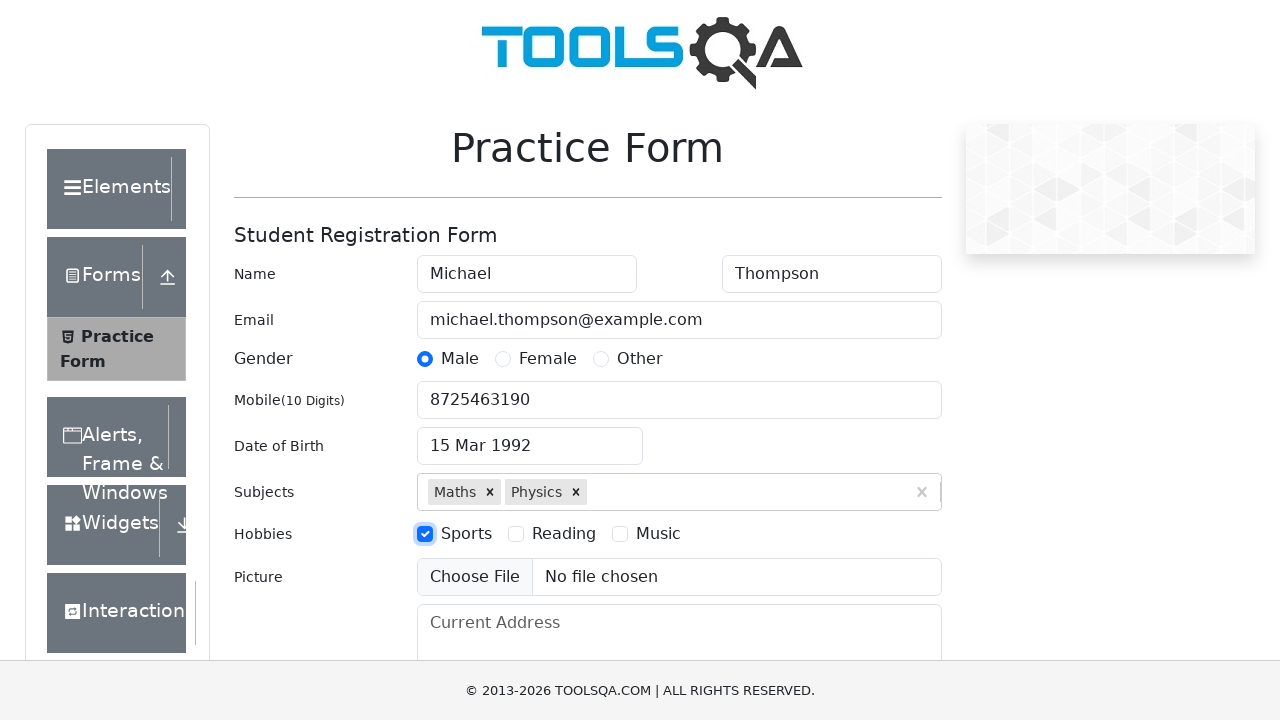

Selected Reading hobby checkbox at (564, 534) on xpath=//label[text()='Reading']
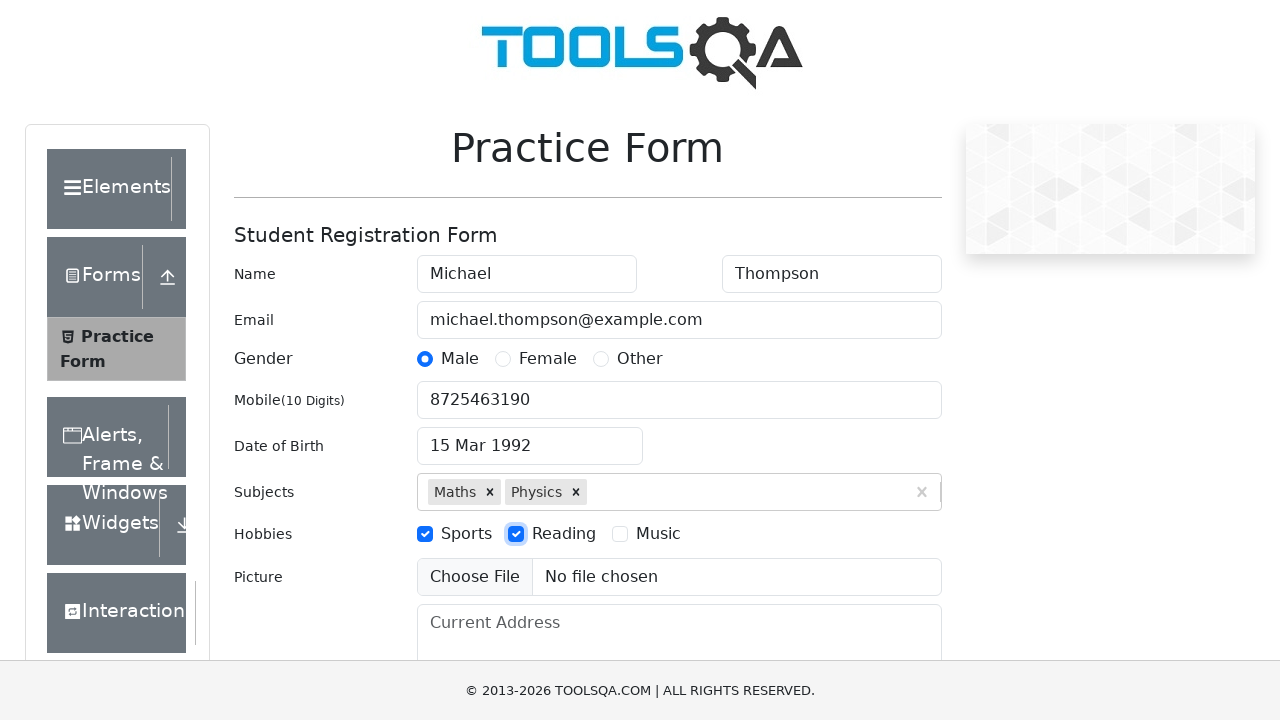

Filled address field with '742 Evergreen Terrace, Springfield' on #currentAddress
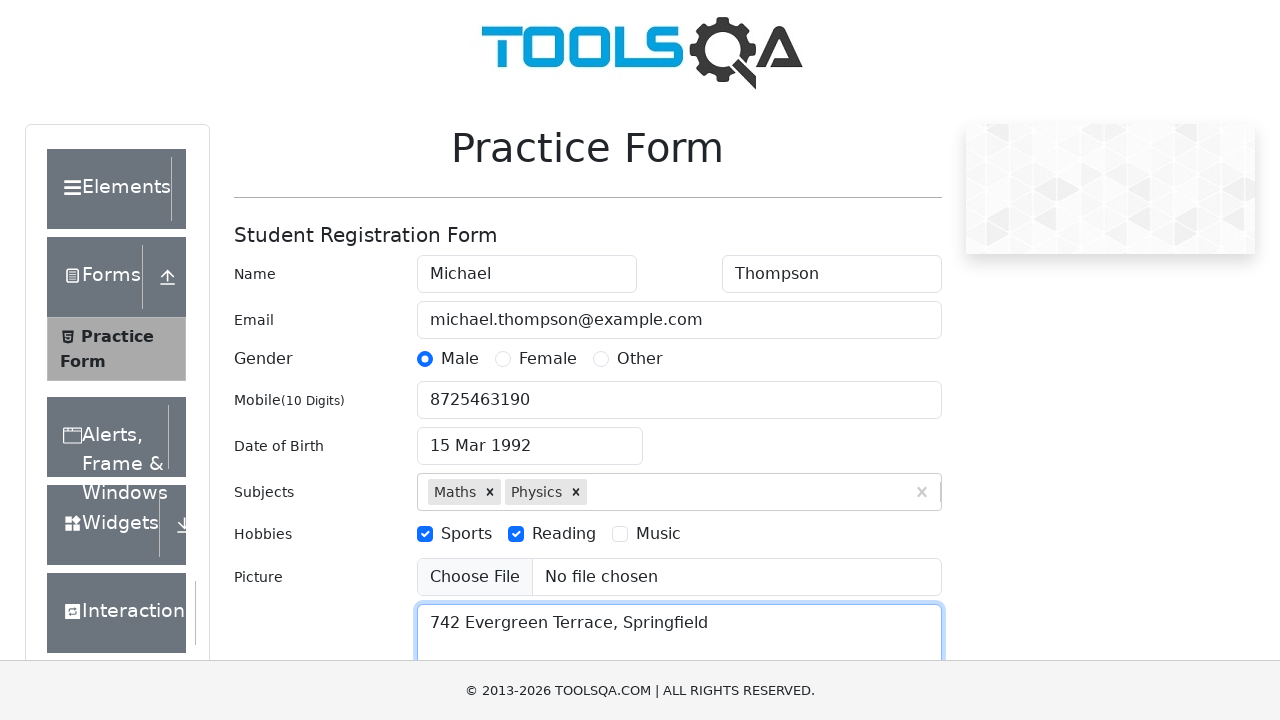

Scrolled state dropdown into view
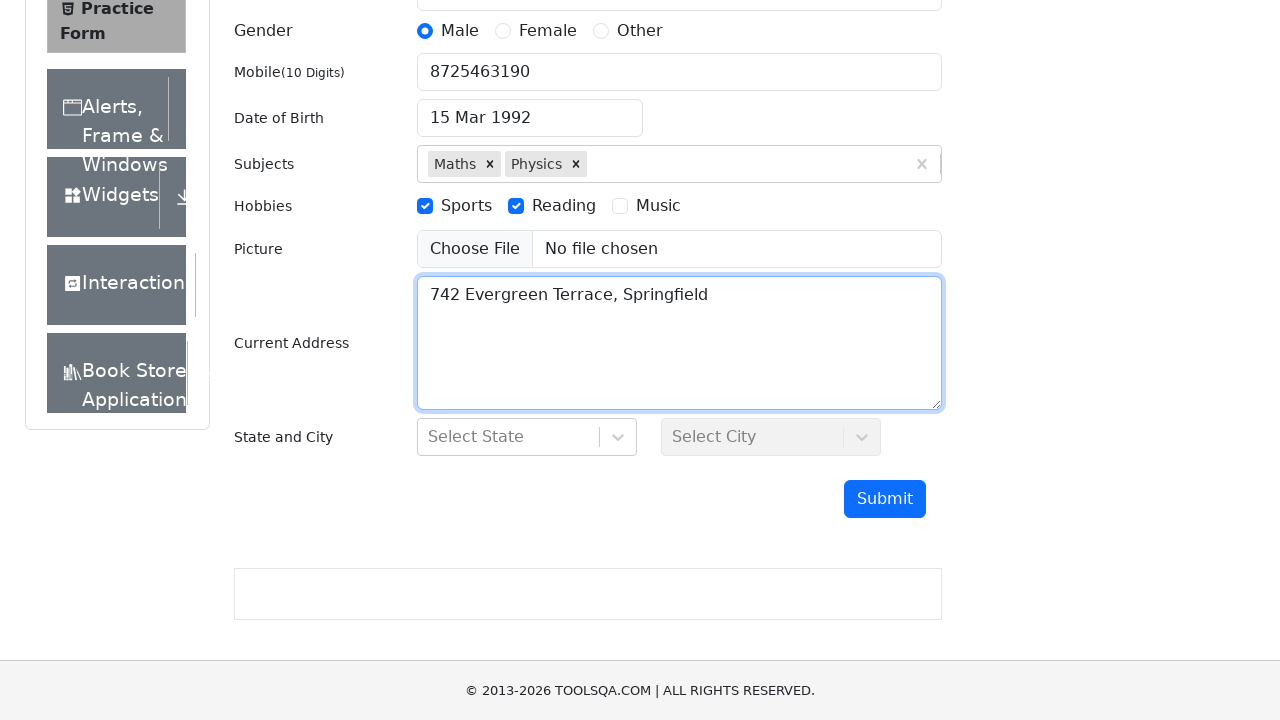

Clicked state dropdown to open at (527, 437) on #state
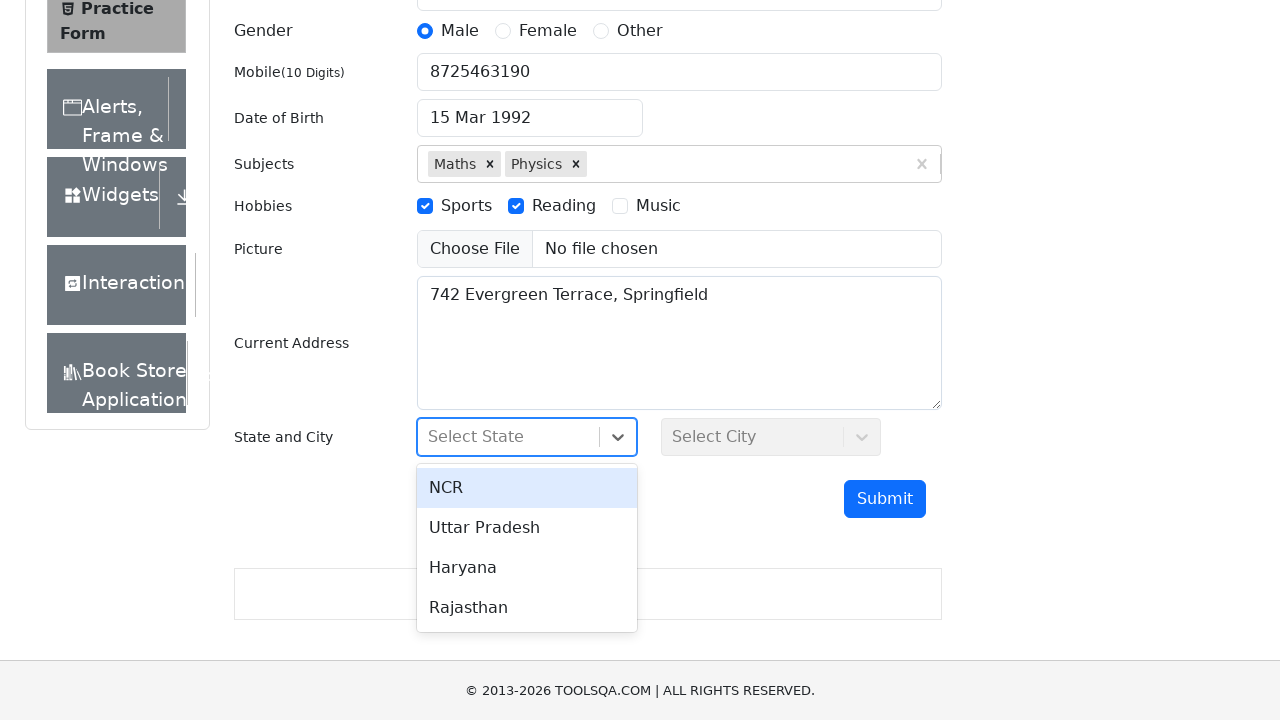

Selected NCR state from dropdown at (527, 488) on xpath=//*[text()='NCR']
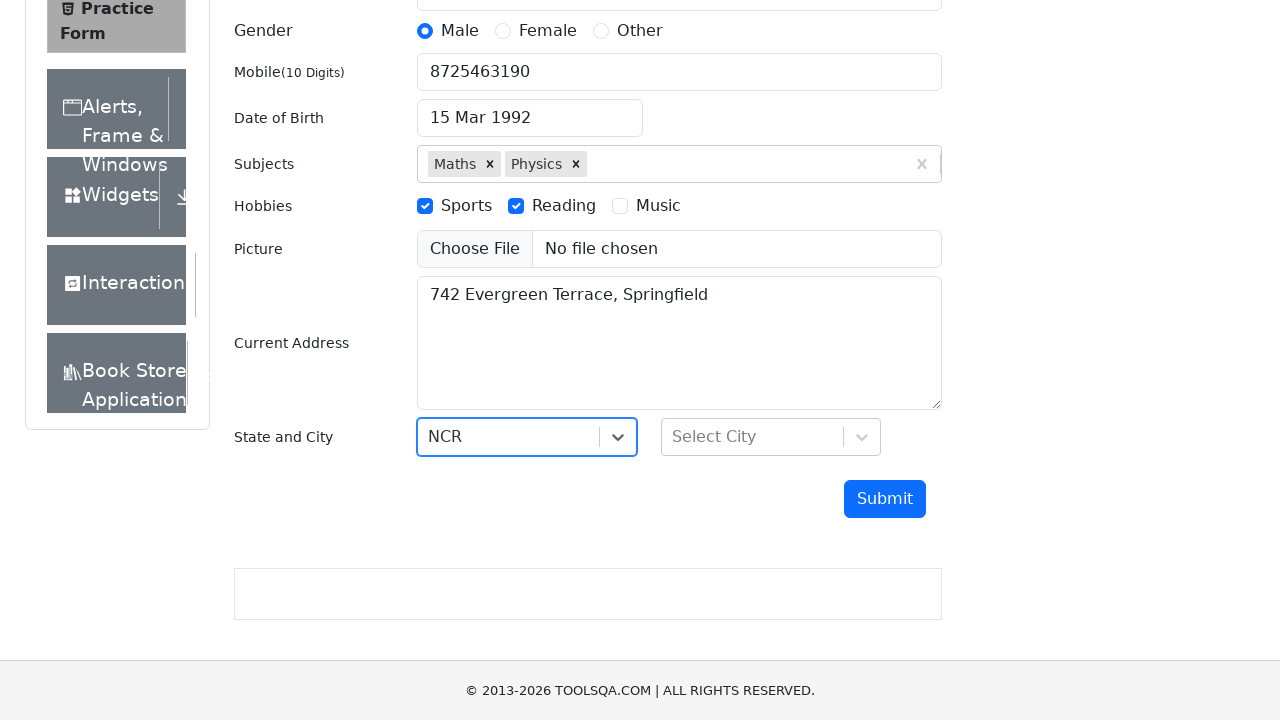

Scrolled city dropdown into view
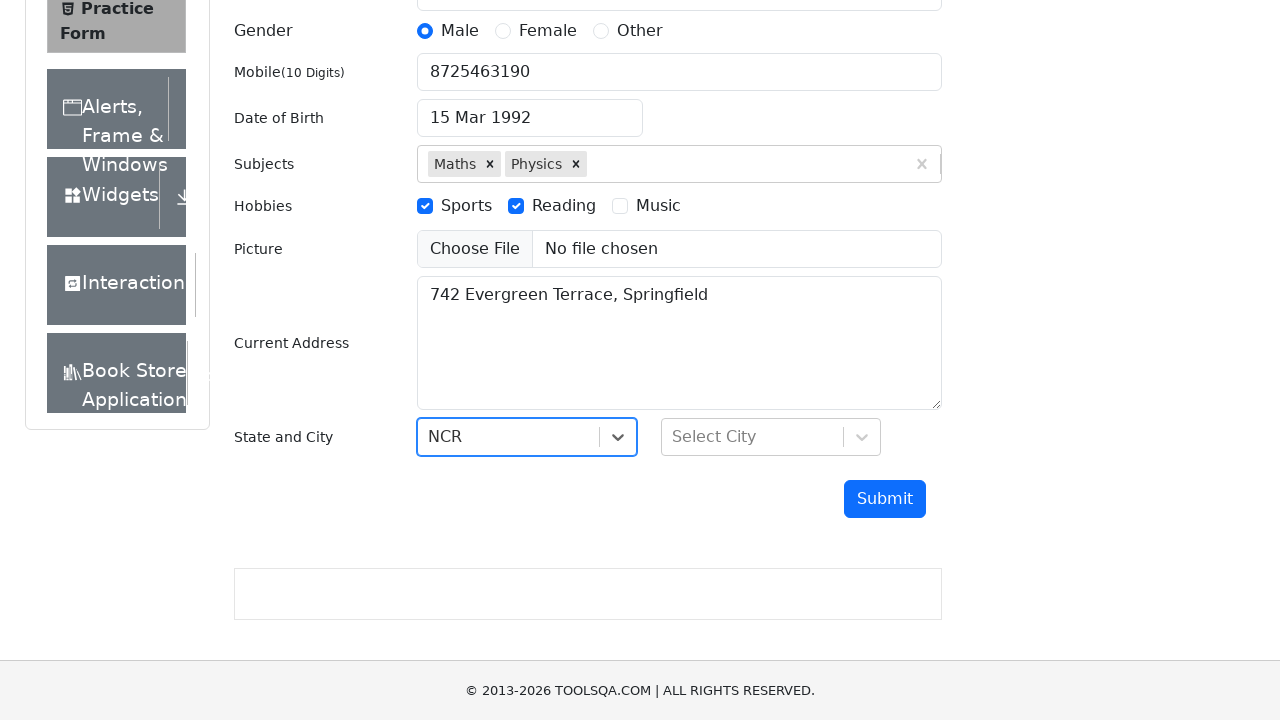

Clicked city dropdown to open at (771, 437) on #city
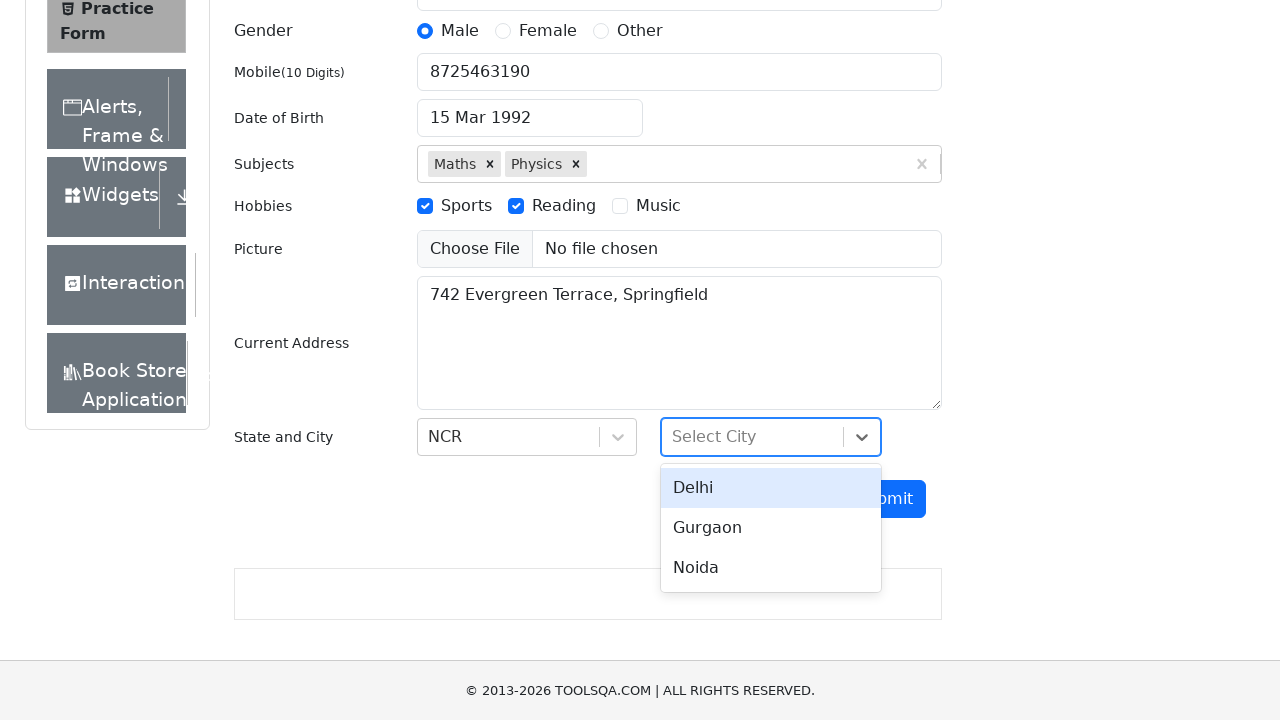

Selected Delhi city from dropdown at (771, 488) on xpath=//*[text()='Delhi']
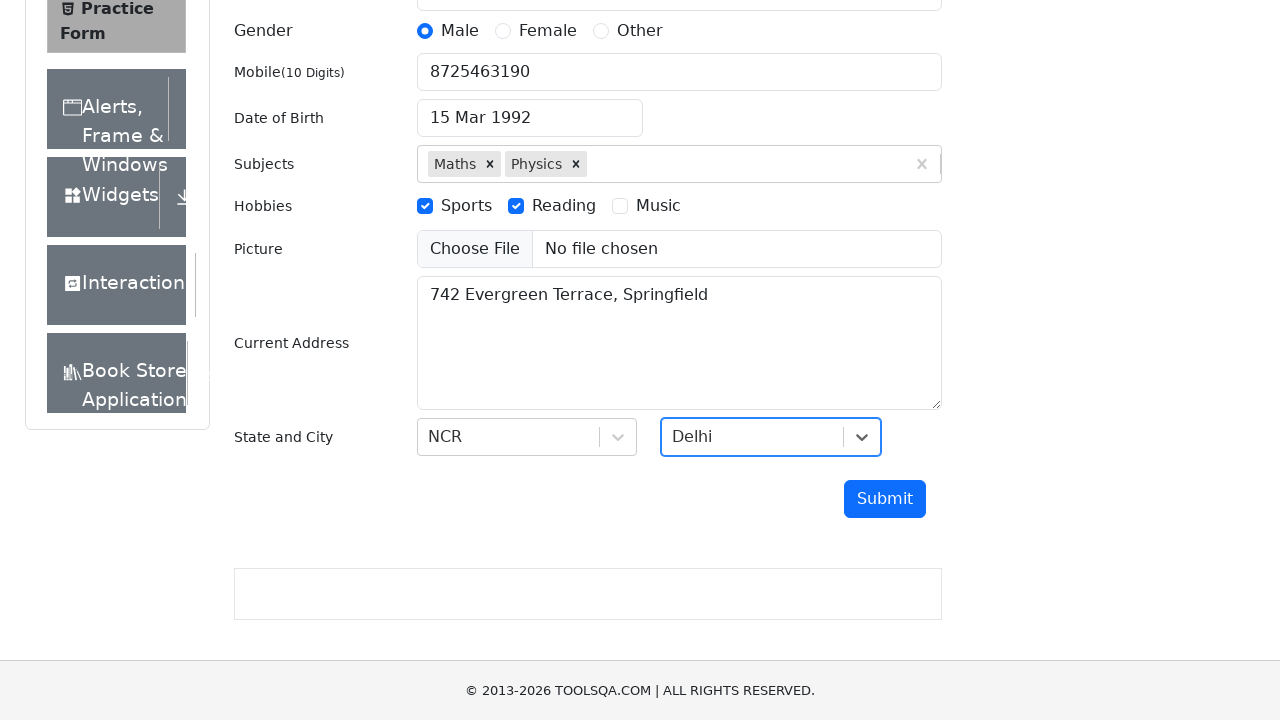

Scrolled submit button into view
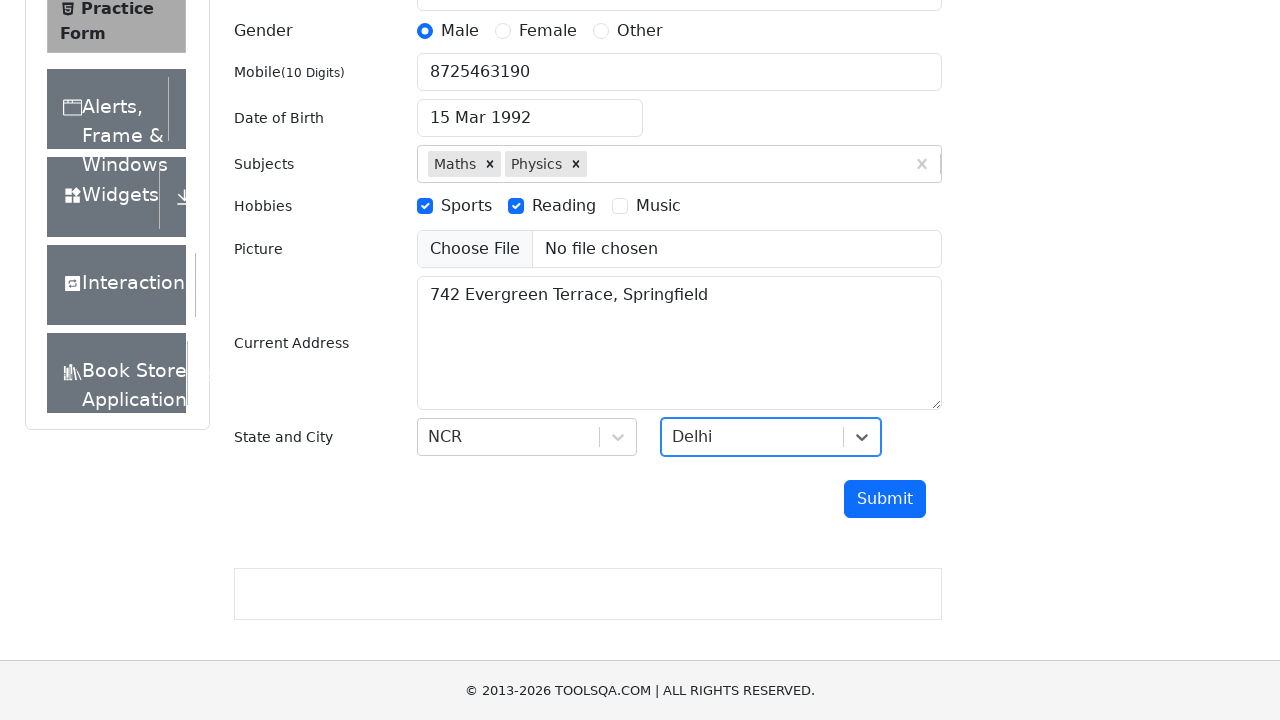

Clicked submit button to submit form at (885, 499) on #submit
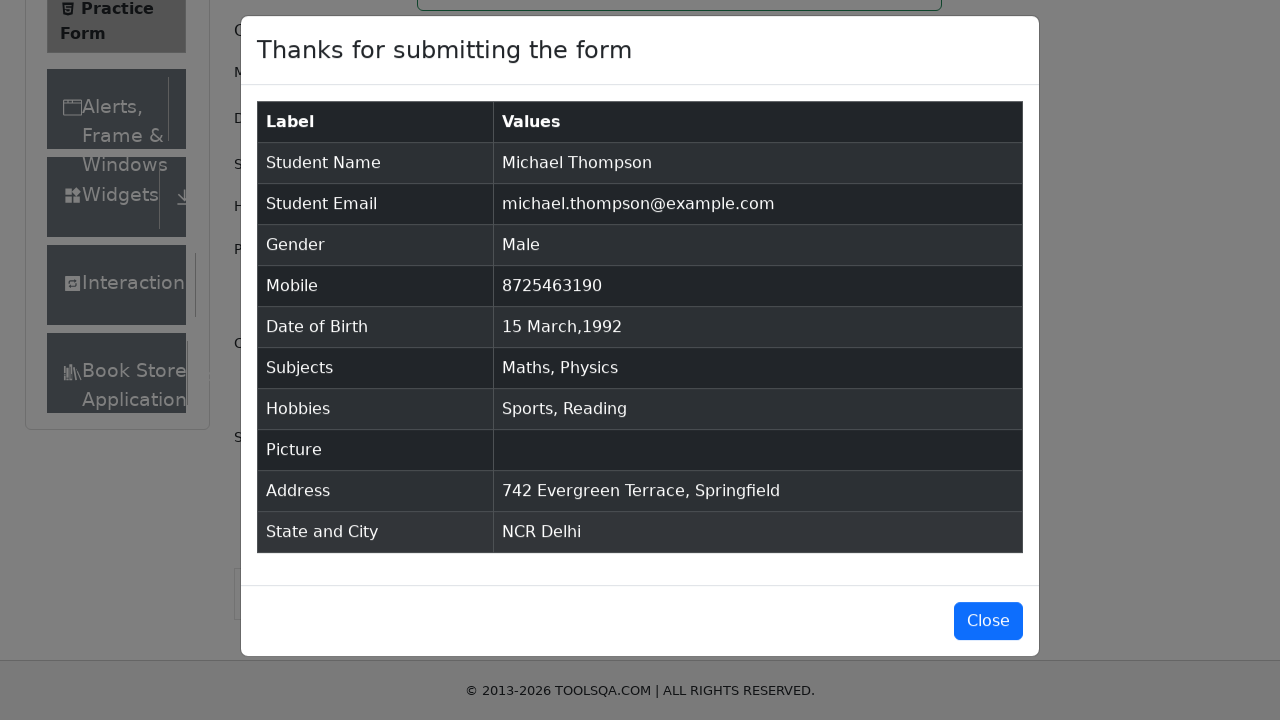

Confirmation modal appeared successfully
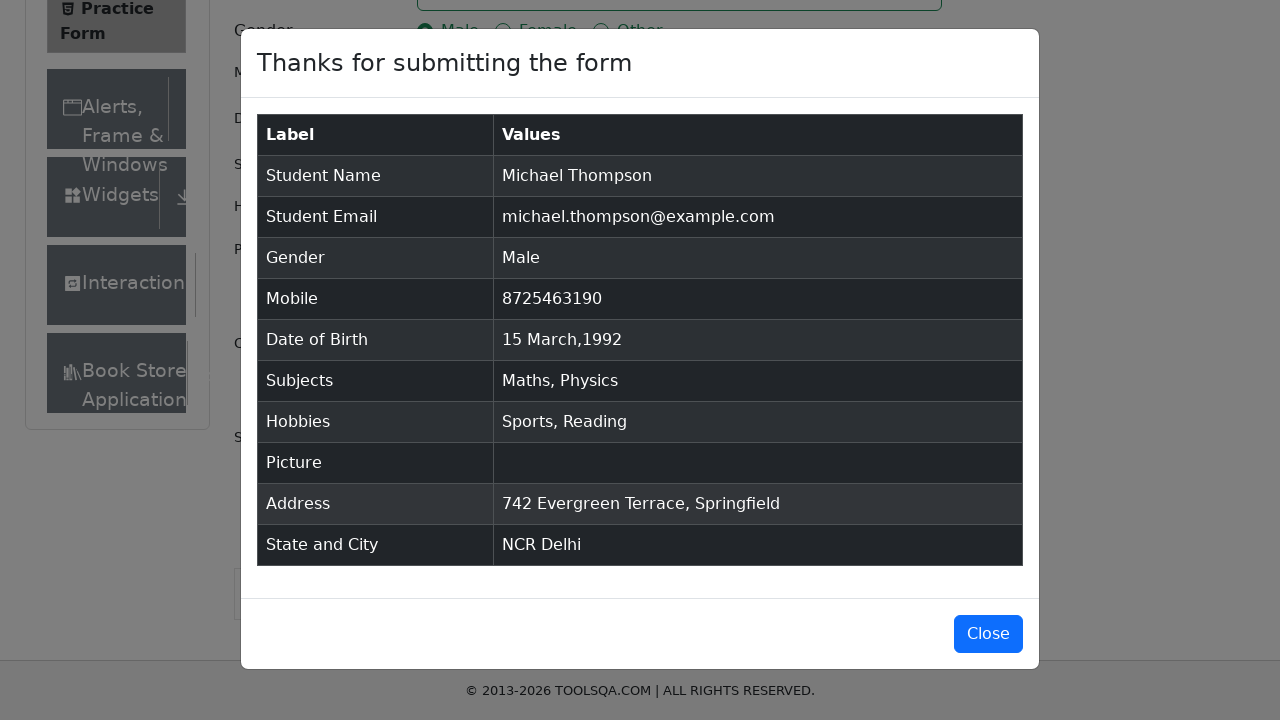

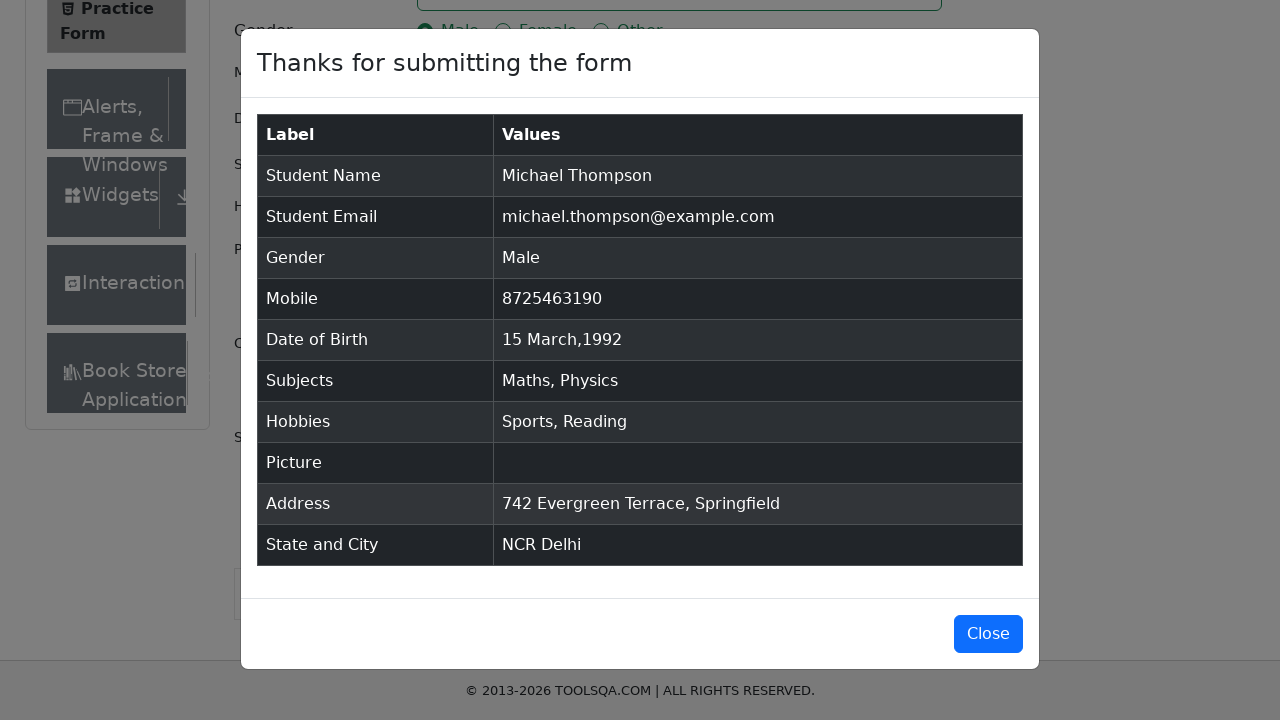